Tests JavaScript alert handling by clicking a button that triggers an alert and accepting it

Starting URL: https://the-internet.herokuapp.com/javascript_alerts

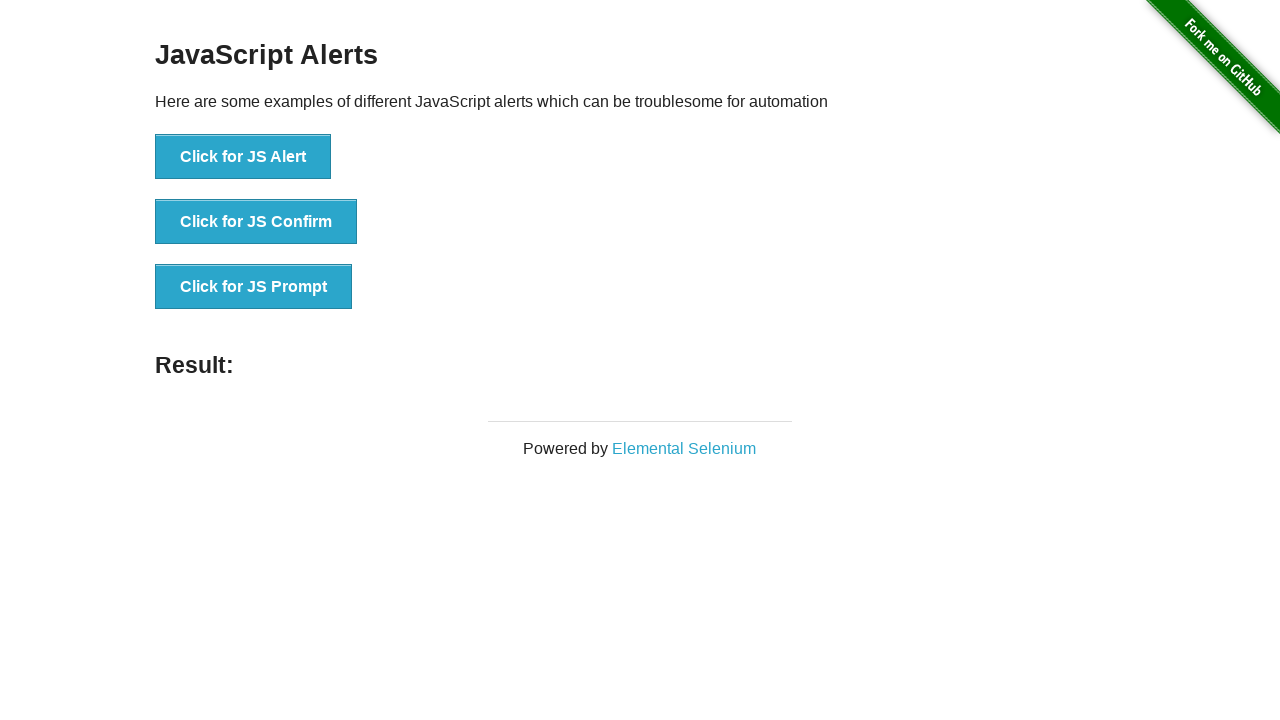

Clicked the JavaScript alert button at (243, 157) on .example button:nth-child(1)
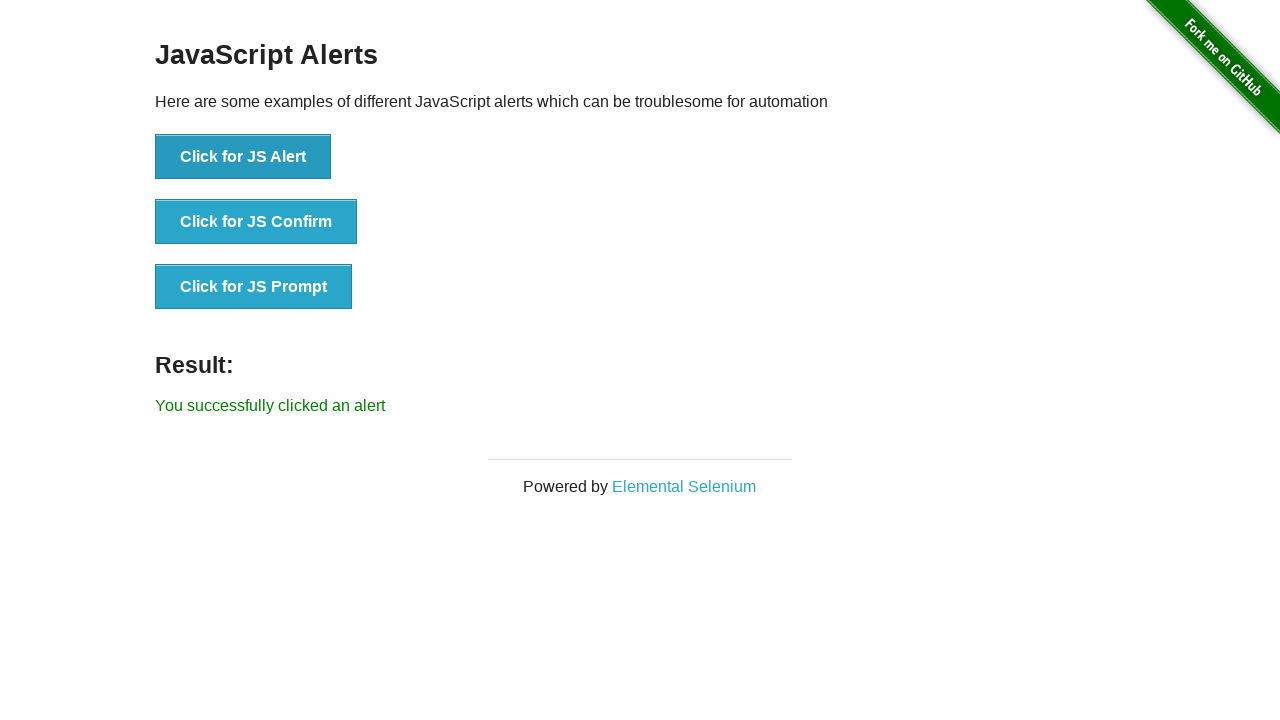

Set up dialog handler to accept alert
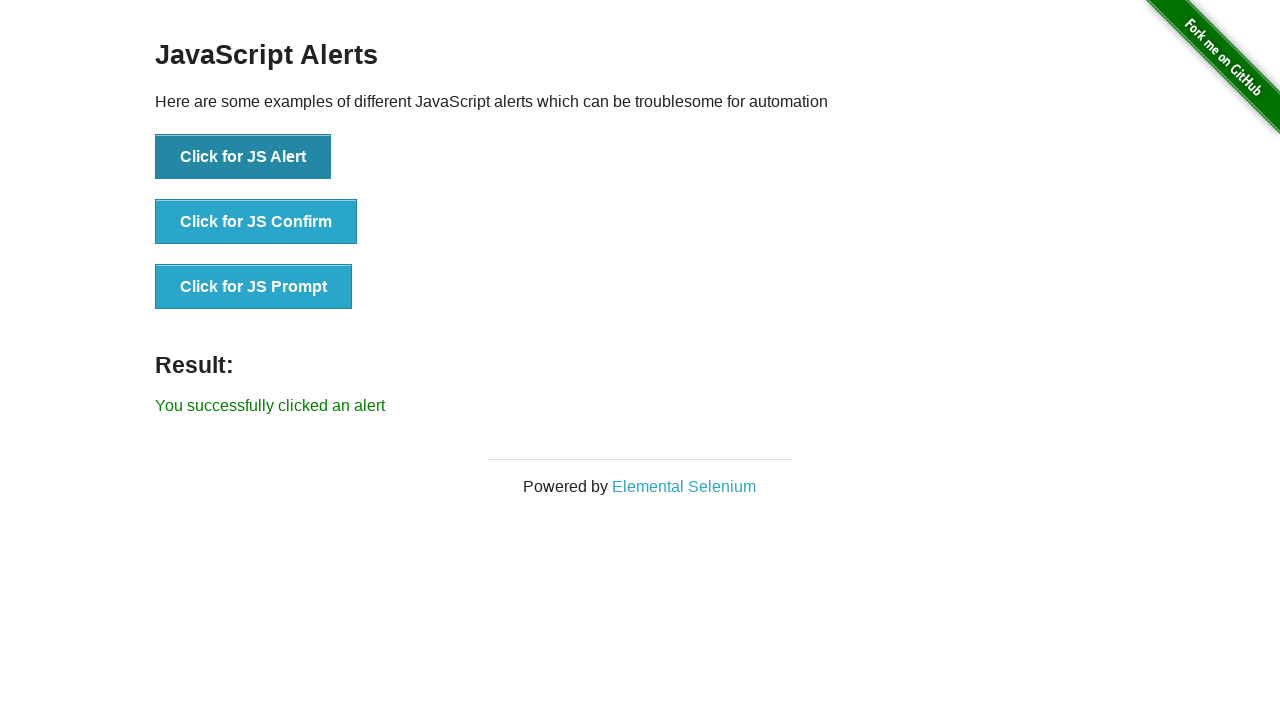

Alert result element appeared
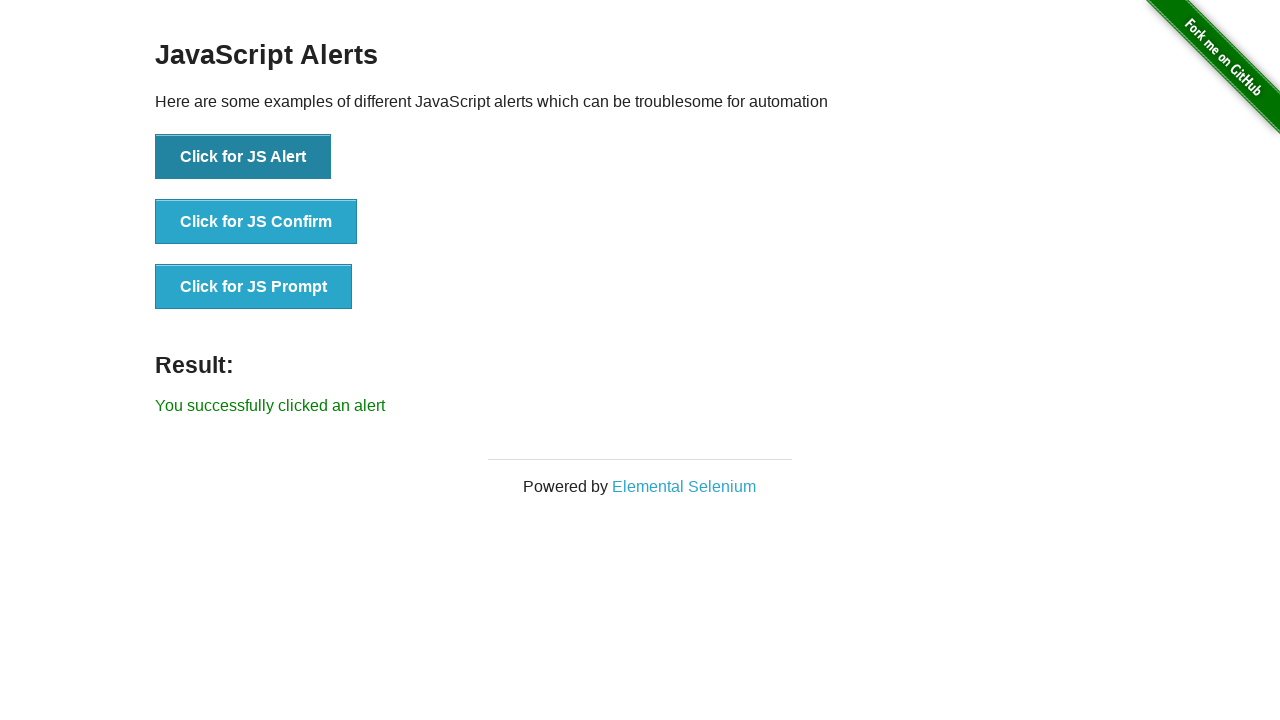

Retrieved result text from alert confirmation
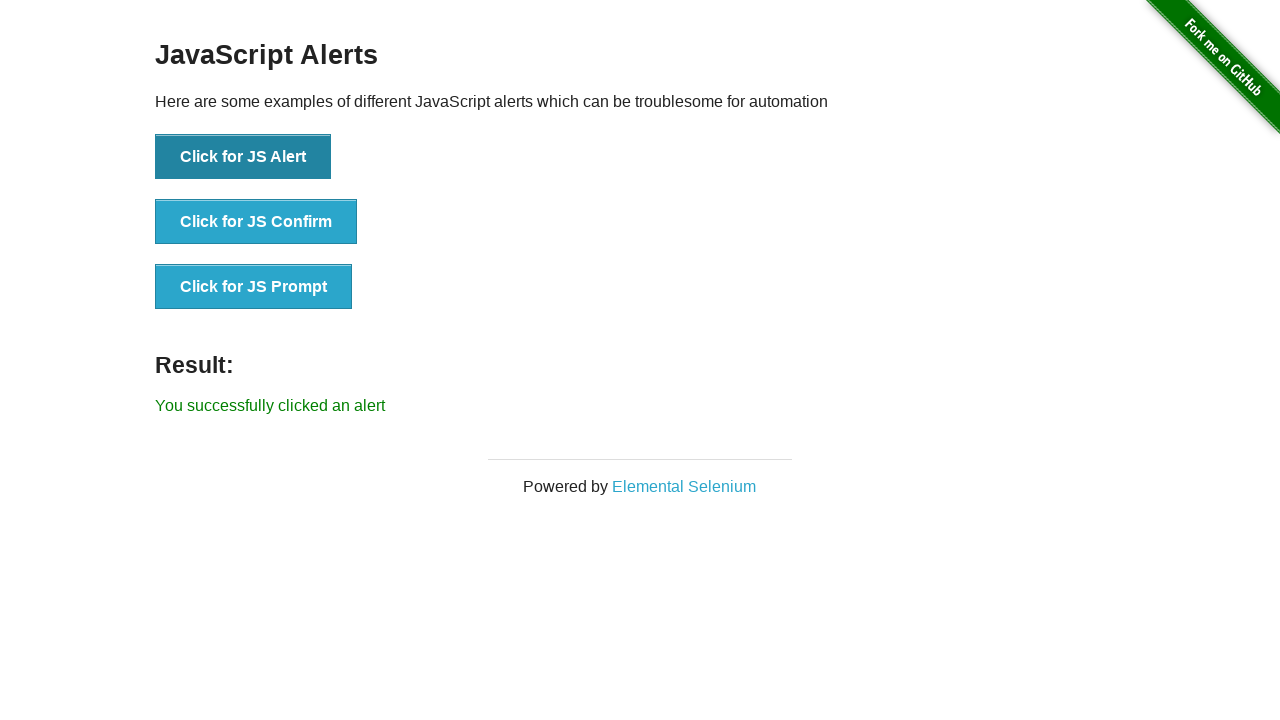

Verified alert was successfully accepted with correct confirmation message
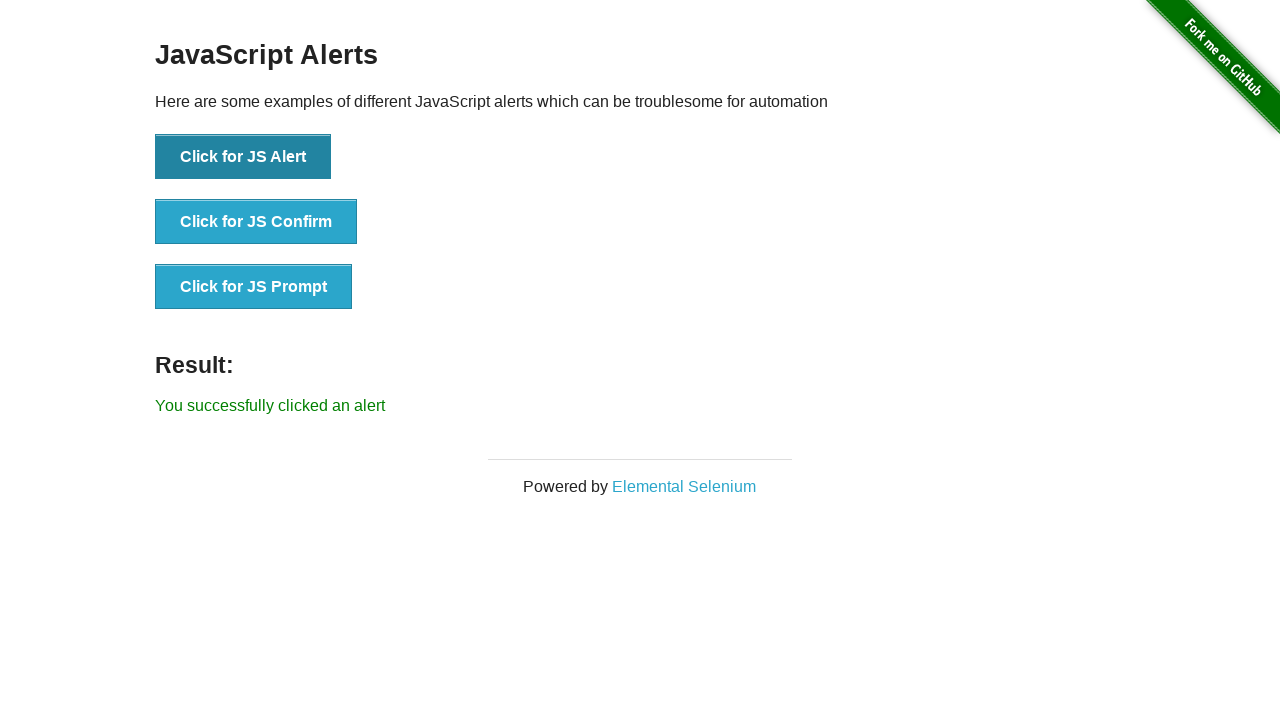

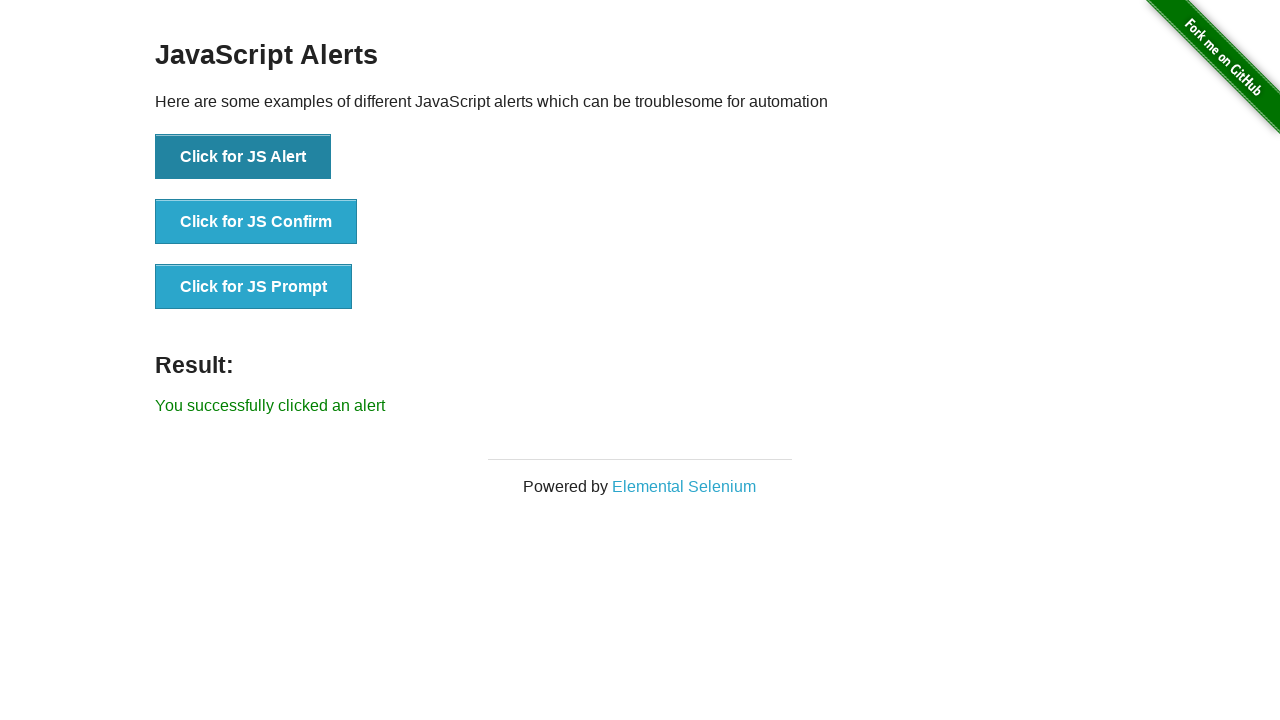